Tests navigation to the Help page on Redmine.org and verifies that the Developer's Guide link exists and leads to the correct wiki page

Starting URL: https://www.redmine.org/

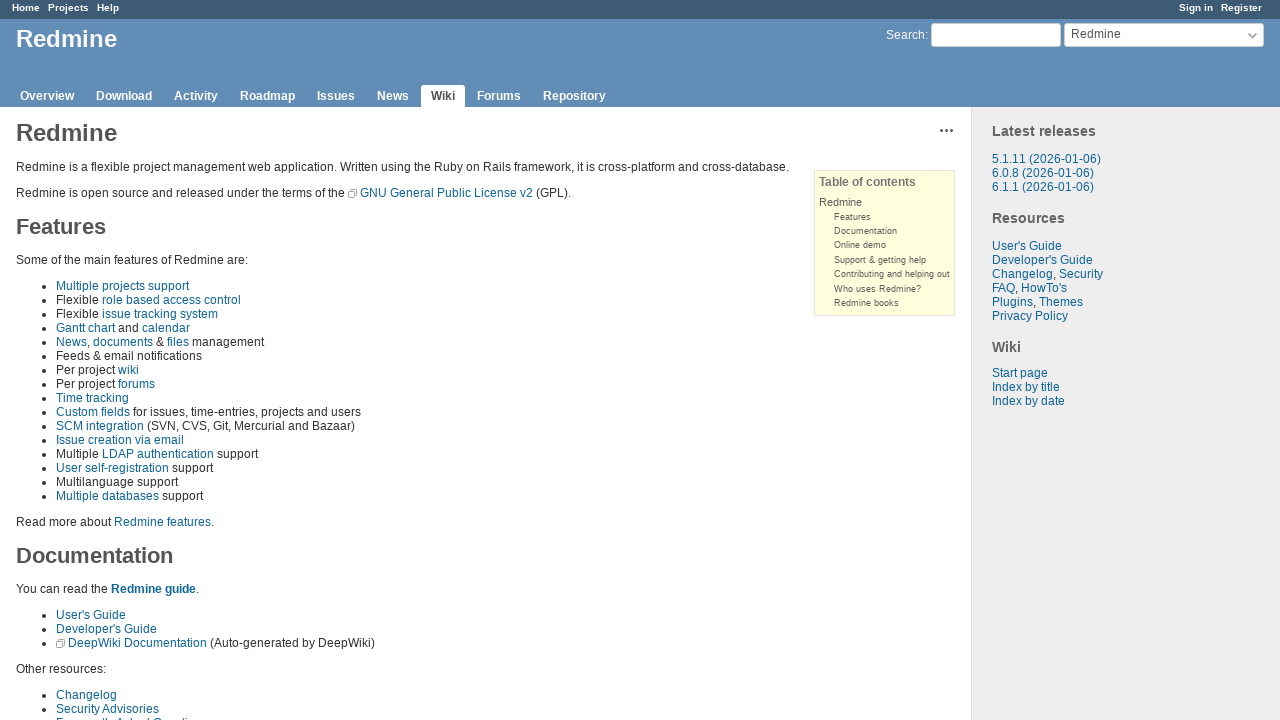

Clicked on the Guide link to navigate to Help page at (108, 8) on a[href="https://www.redmine.org/guide"]
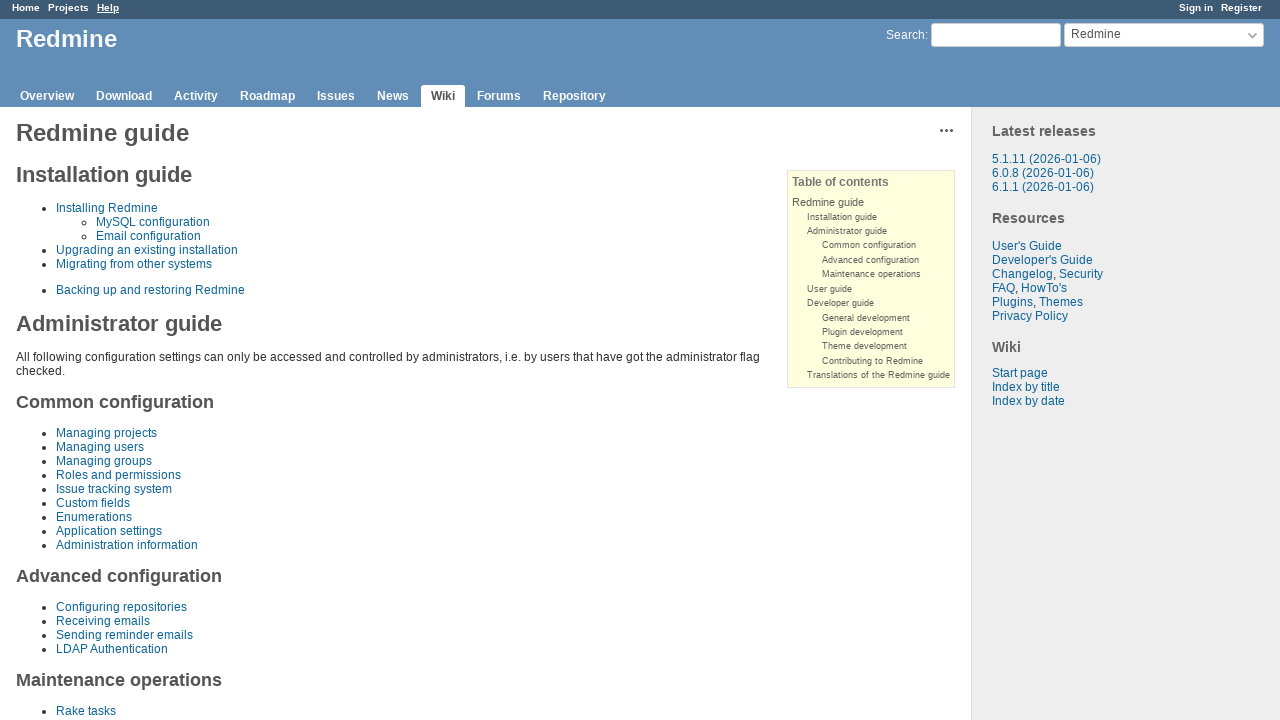

Developer's Guide link became visible on Help page
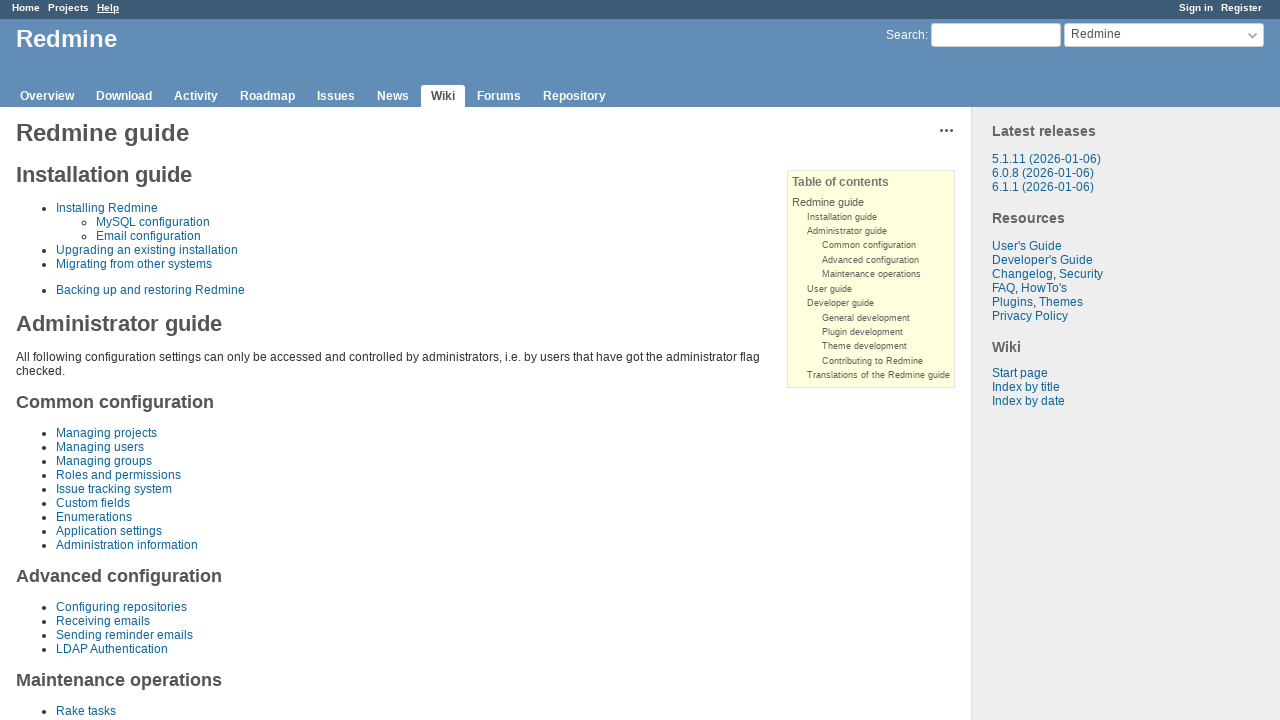

Clicked on Developer's Guide link at (1042, 260) on text="Developer's Guide"
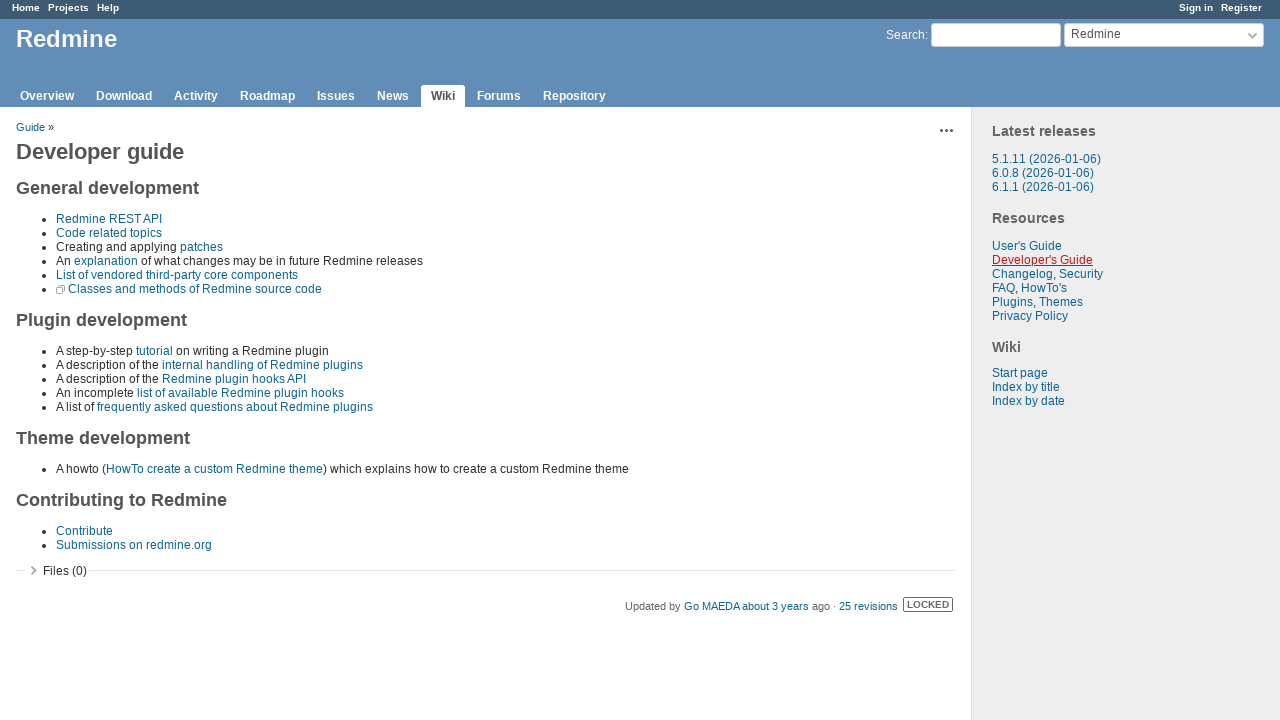

Successfully navigated to Developer's Guide wiki page
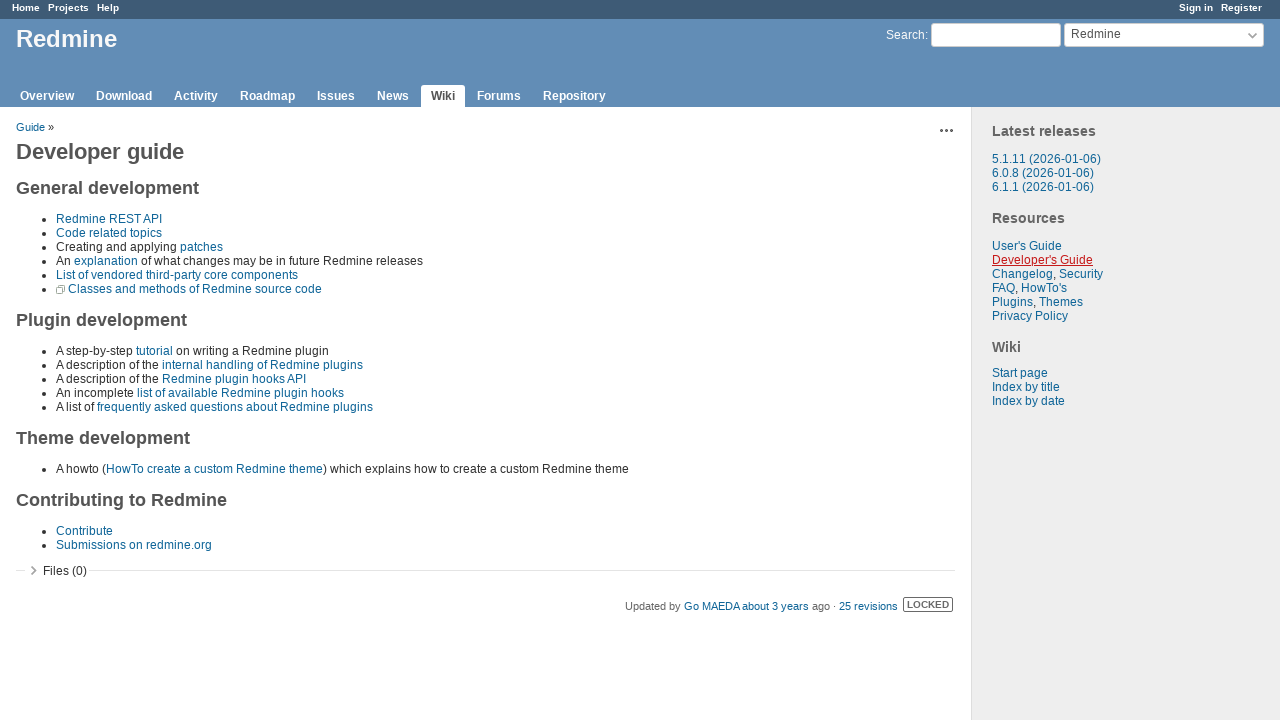

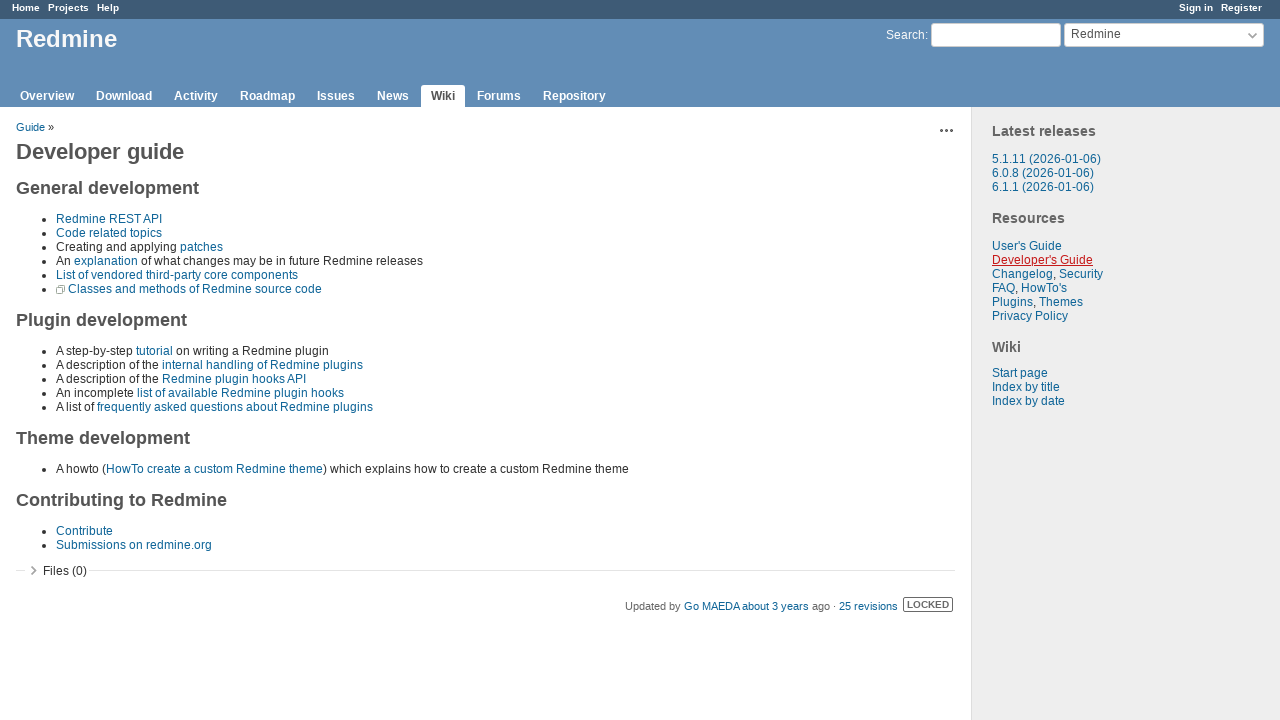